Tests DuckDuckGo search functionality by entering a search query and submitting the search form

Starting URL: https://duckduckgo.com

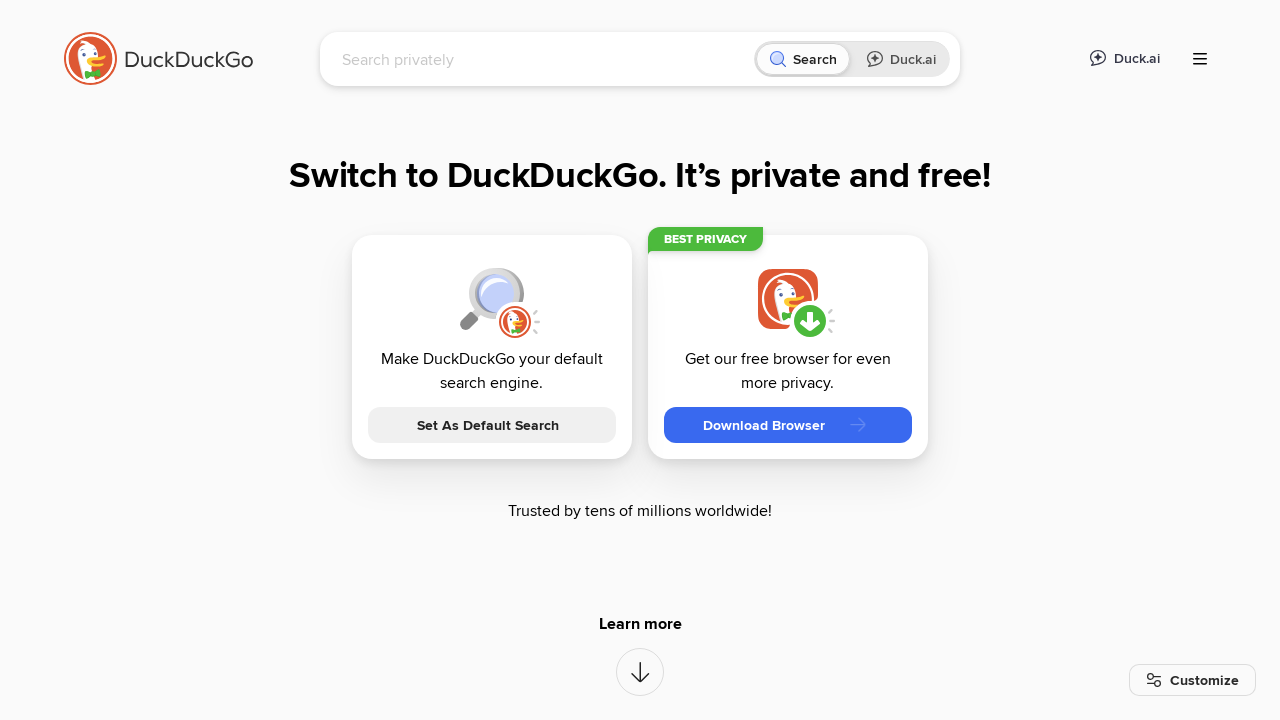

Filled search box with 'Azure DevOps Selenium' on input[name='q']
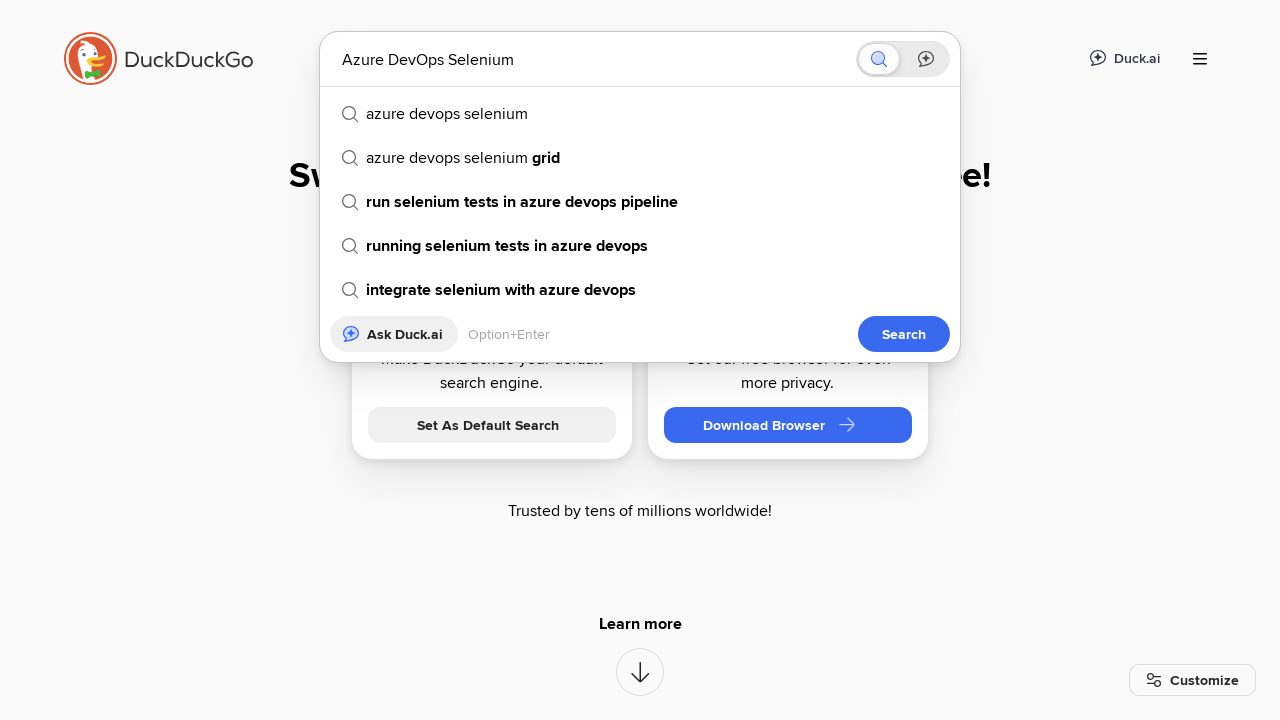

Submitted search form by pressing Enter on input[name='q']
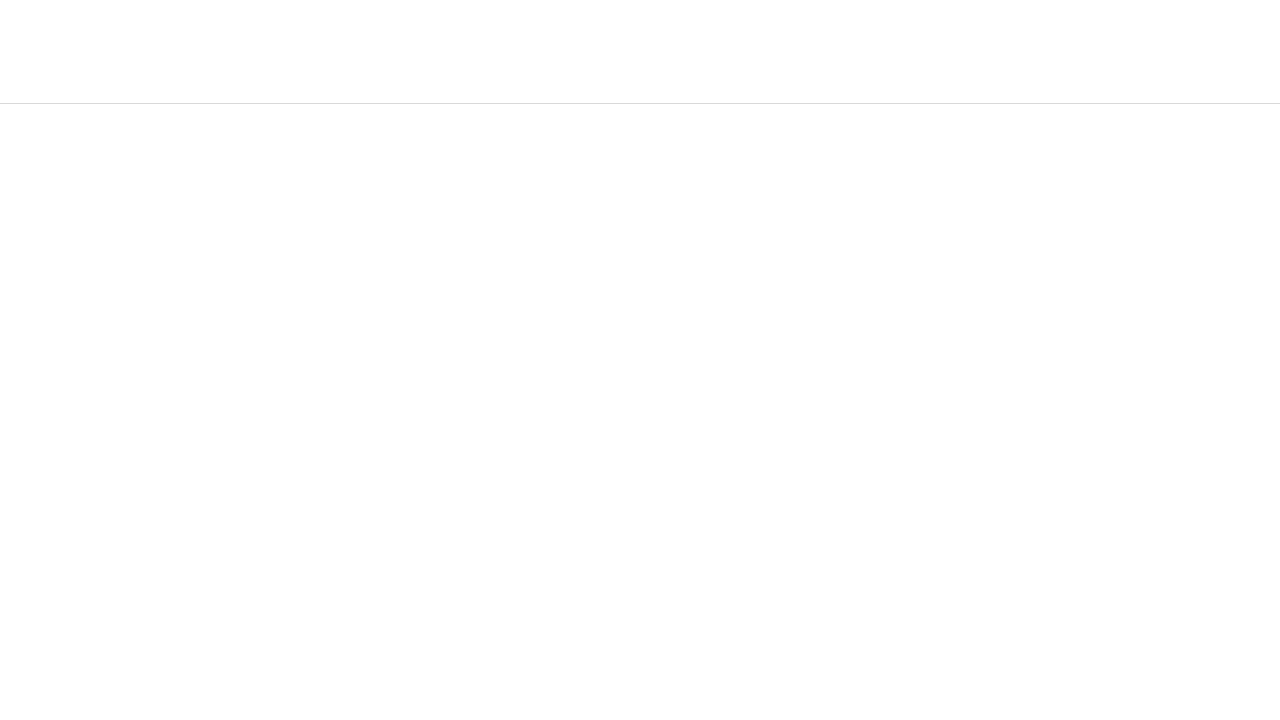

Search results page loaded (network idle)
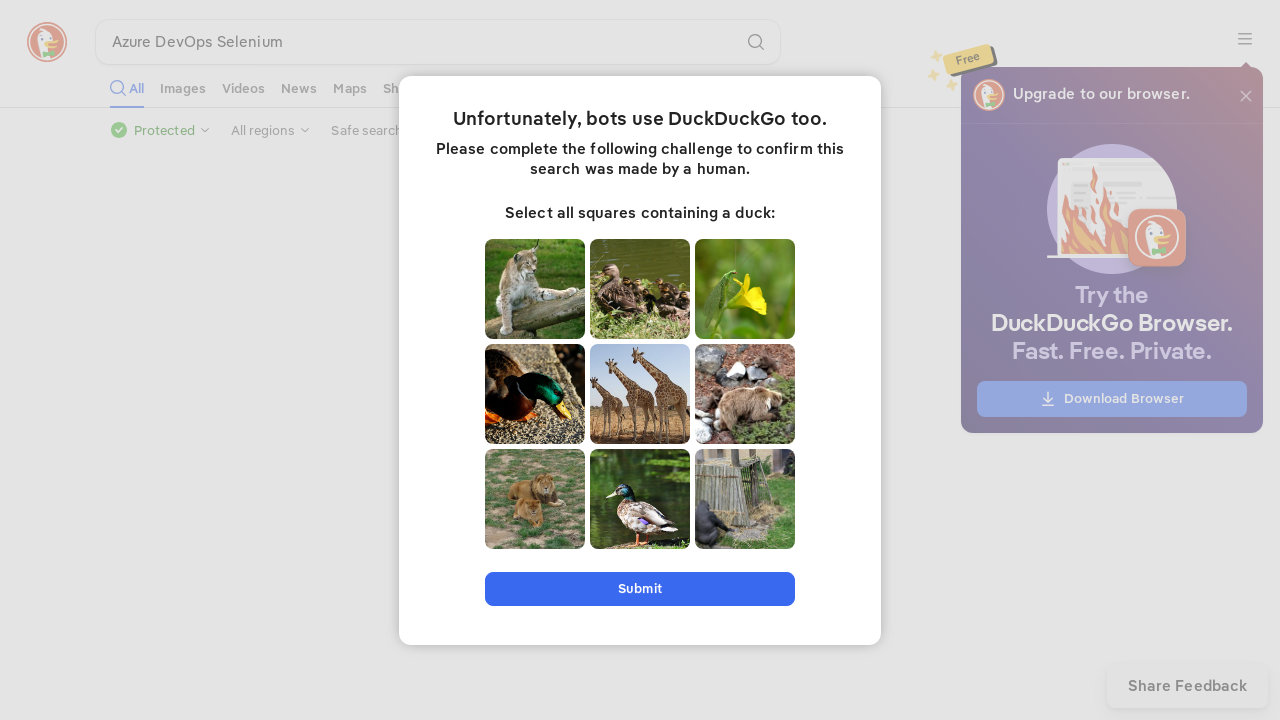

Verified search results contain 'Azure DevOps Selenium'
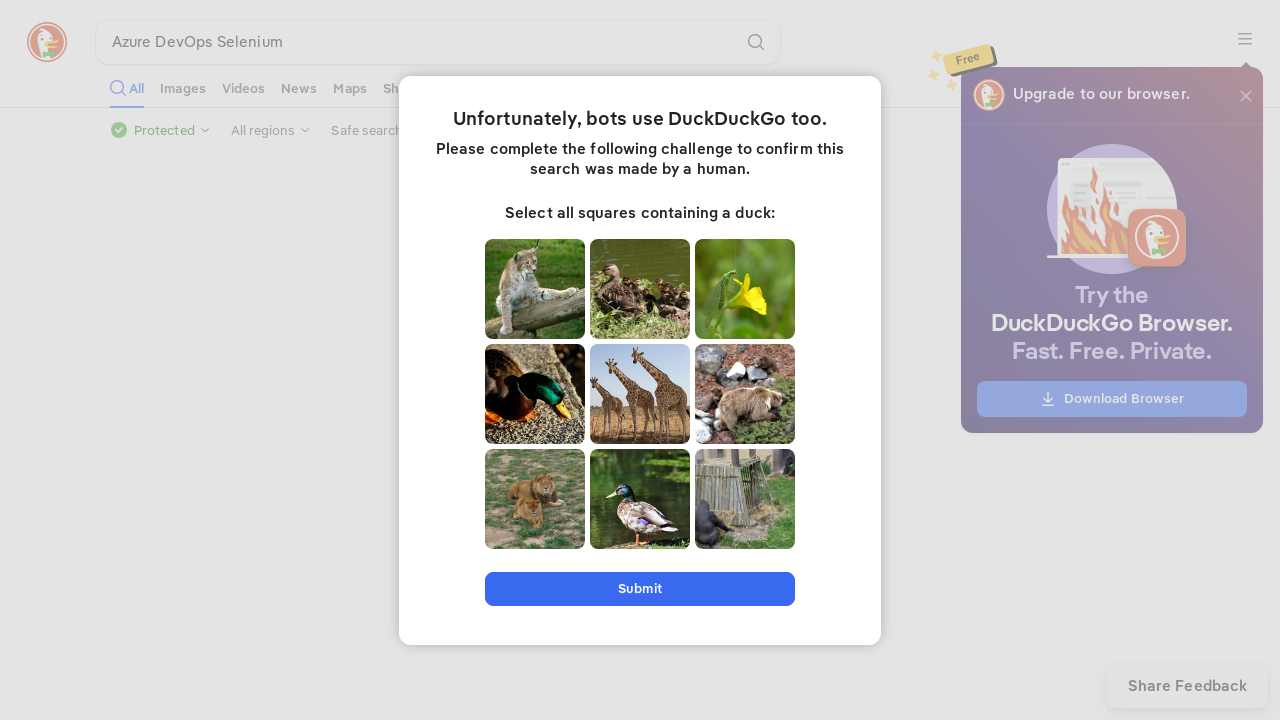

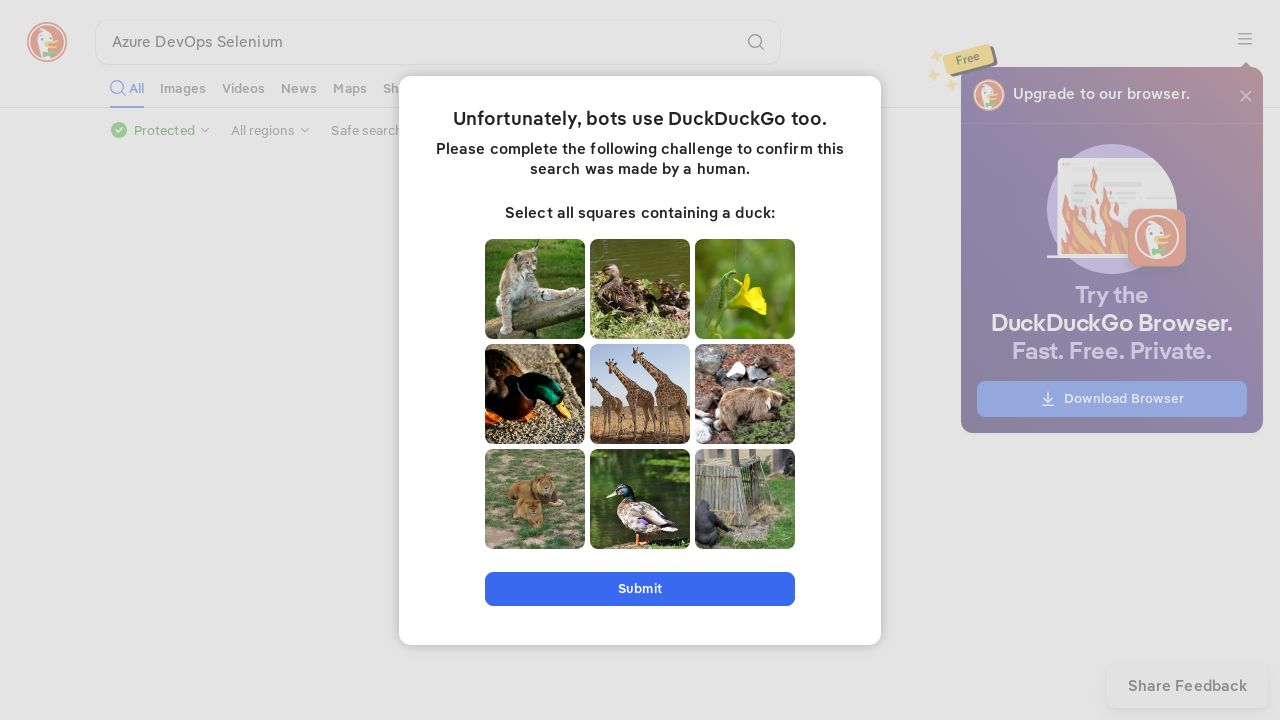